Tests browser window/tab switching functionality by opening multiple tabs (Google and Facebook links) and switching between them by page title

Starting URL: https://automationfc.github.io/basic-form/index.html

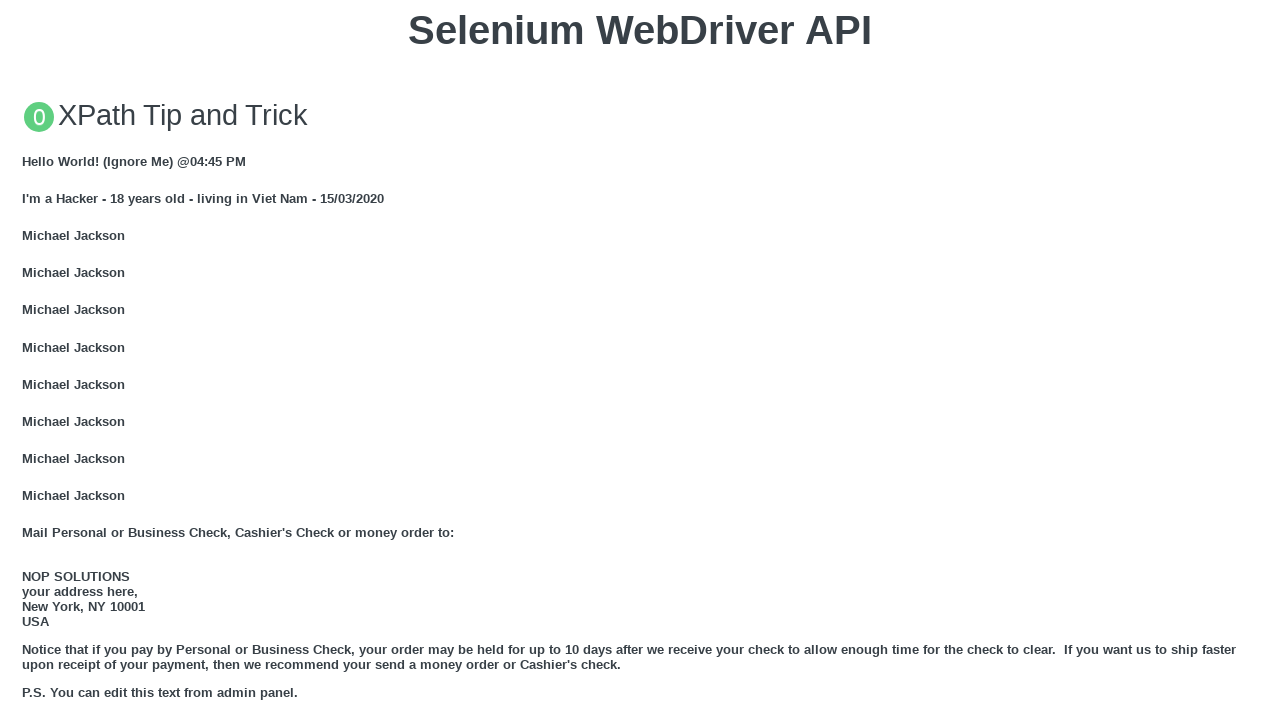

Clicked GOOGLE link to open new tab at (56, 360) on text=GOOGLE
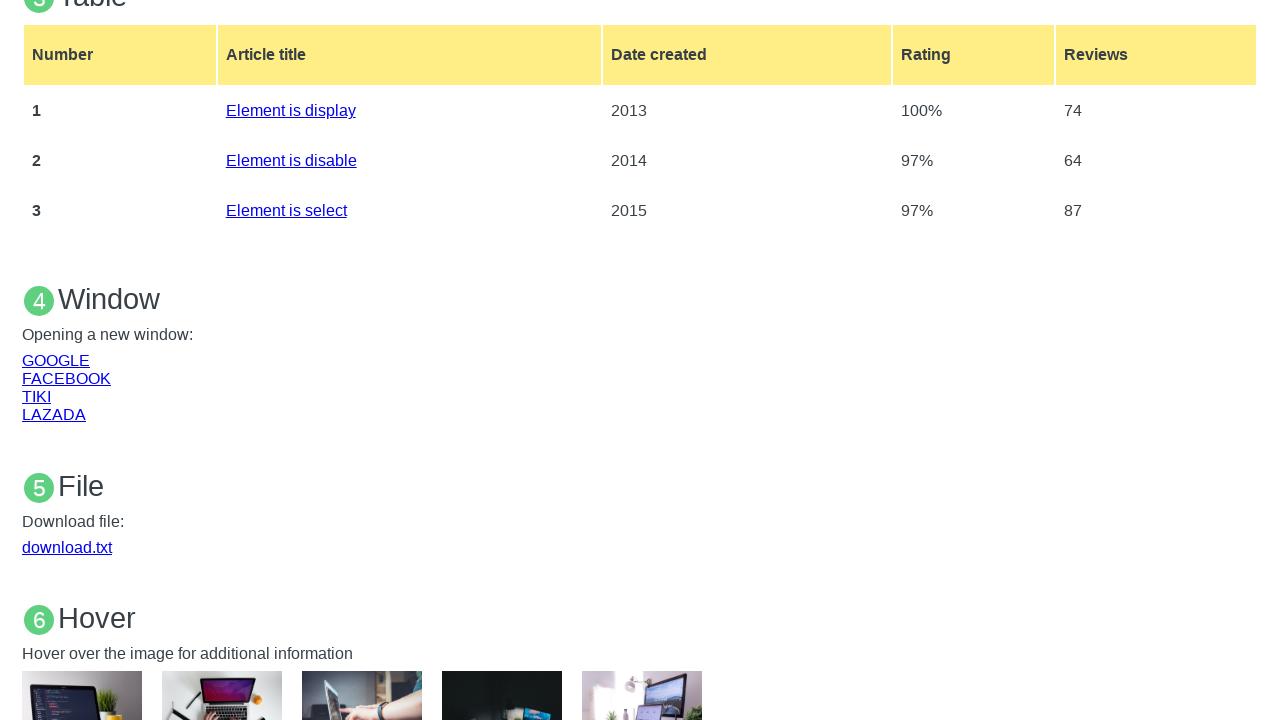

Google page object created
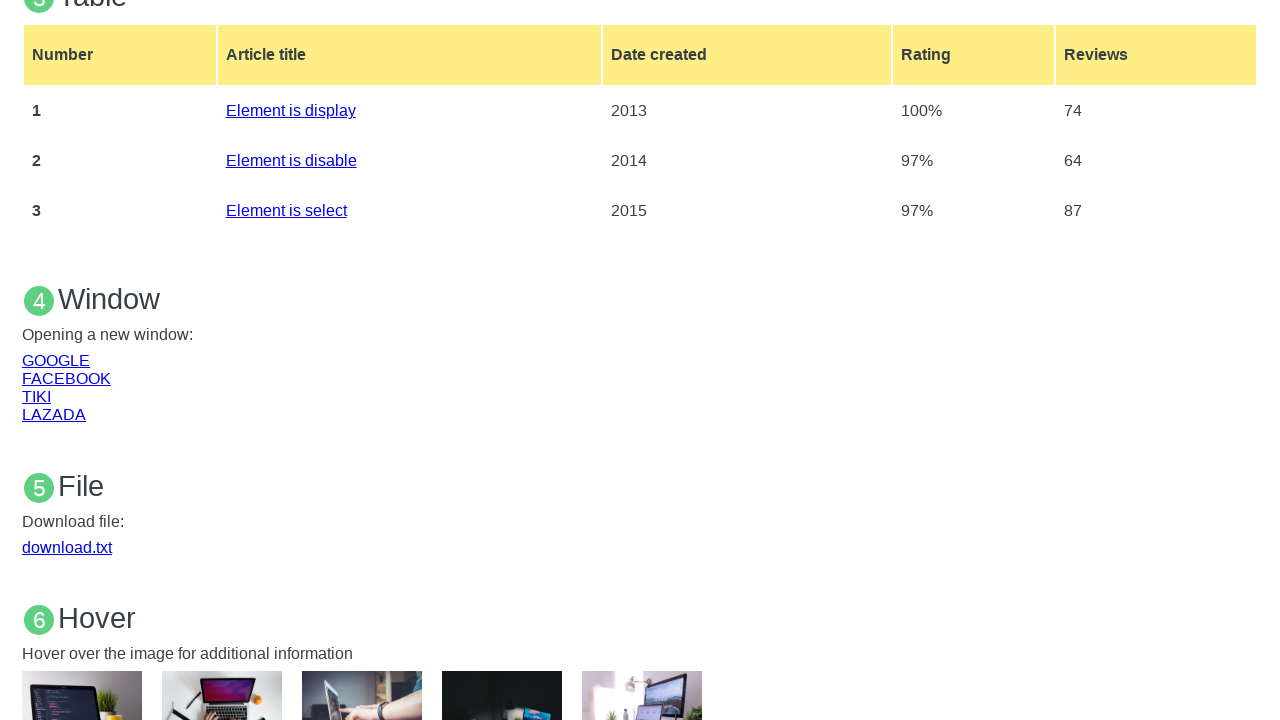

Google page loaded
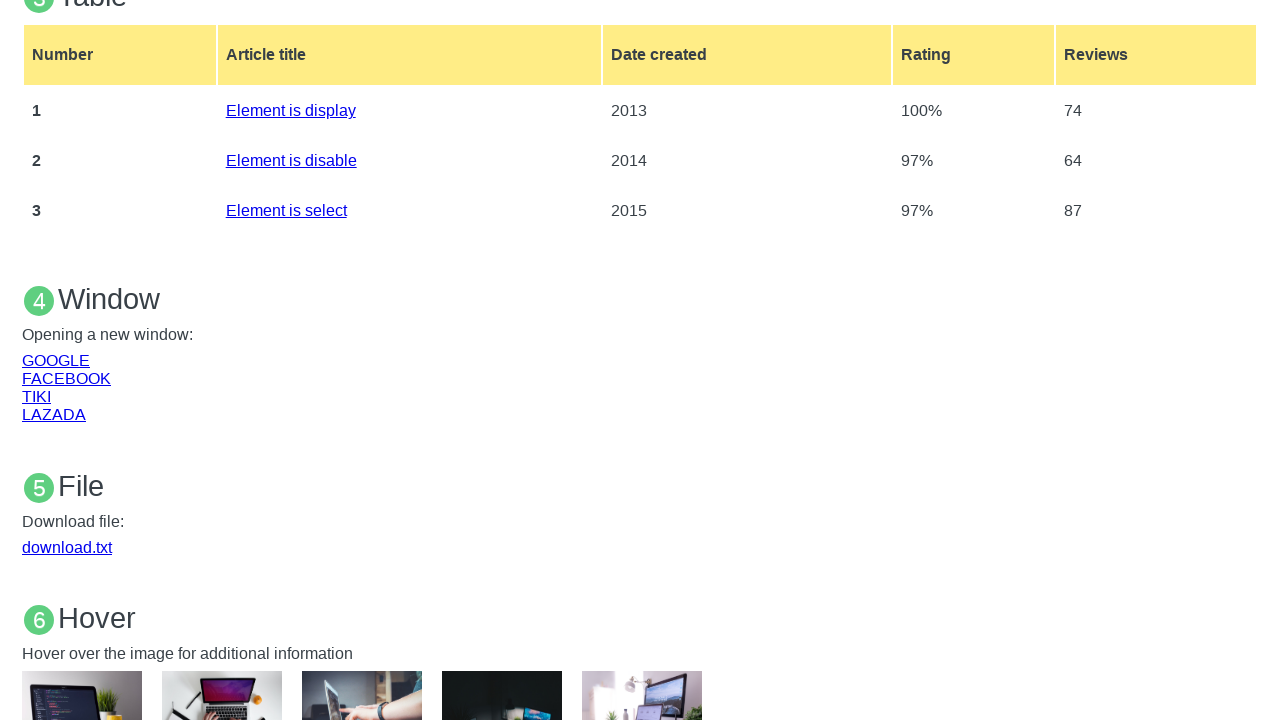

Verified Google page title: 
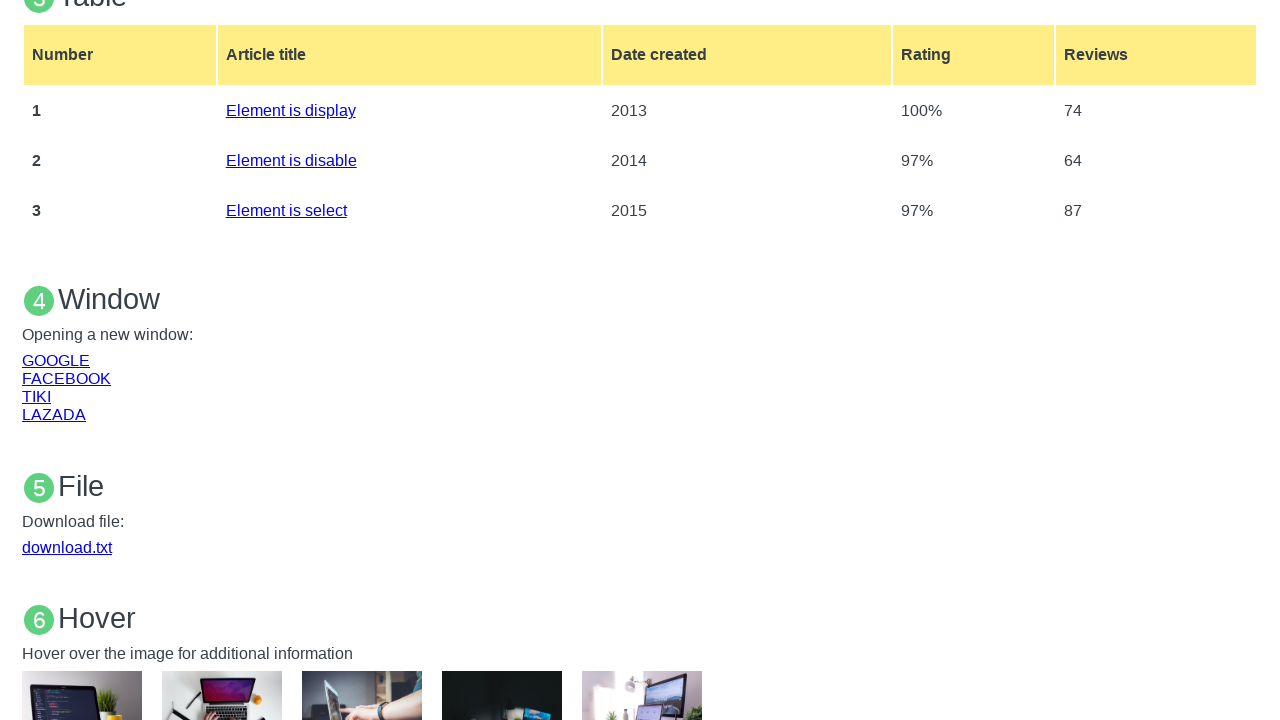

Clicked FACEBOOK link to open new tab at (66, 378) on text=FACEBOOK
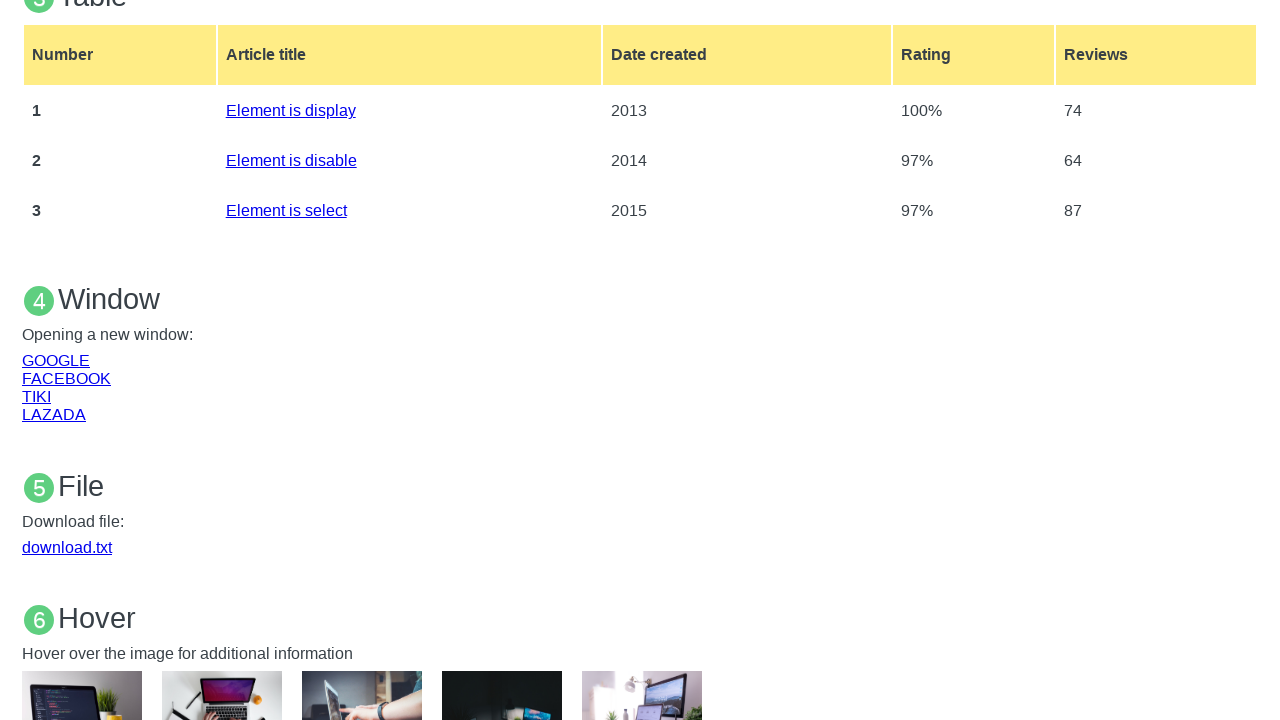

Facebook page object created
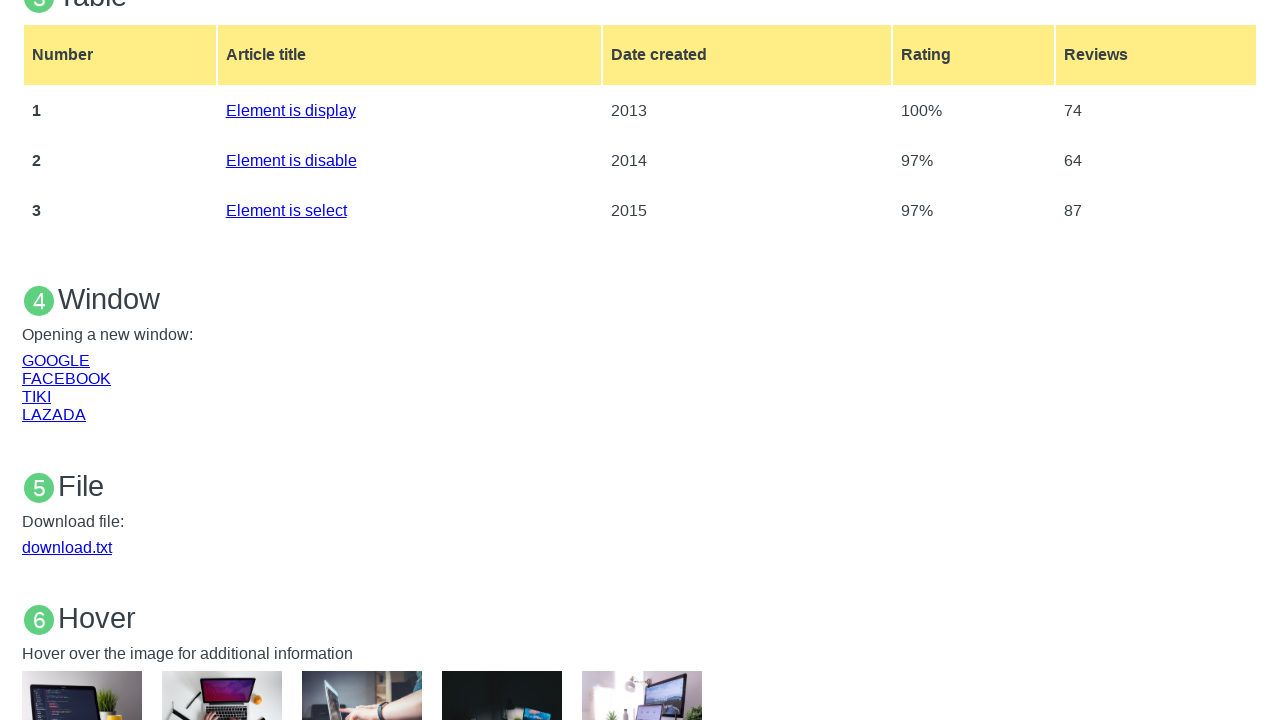

Facebook page loaded
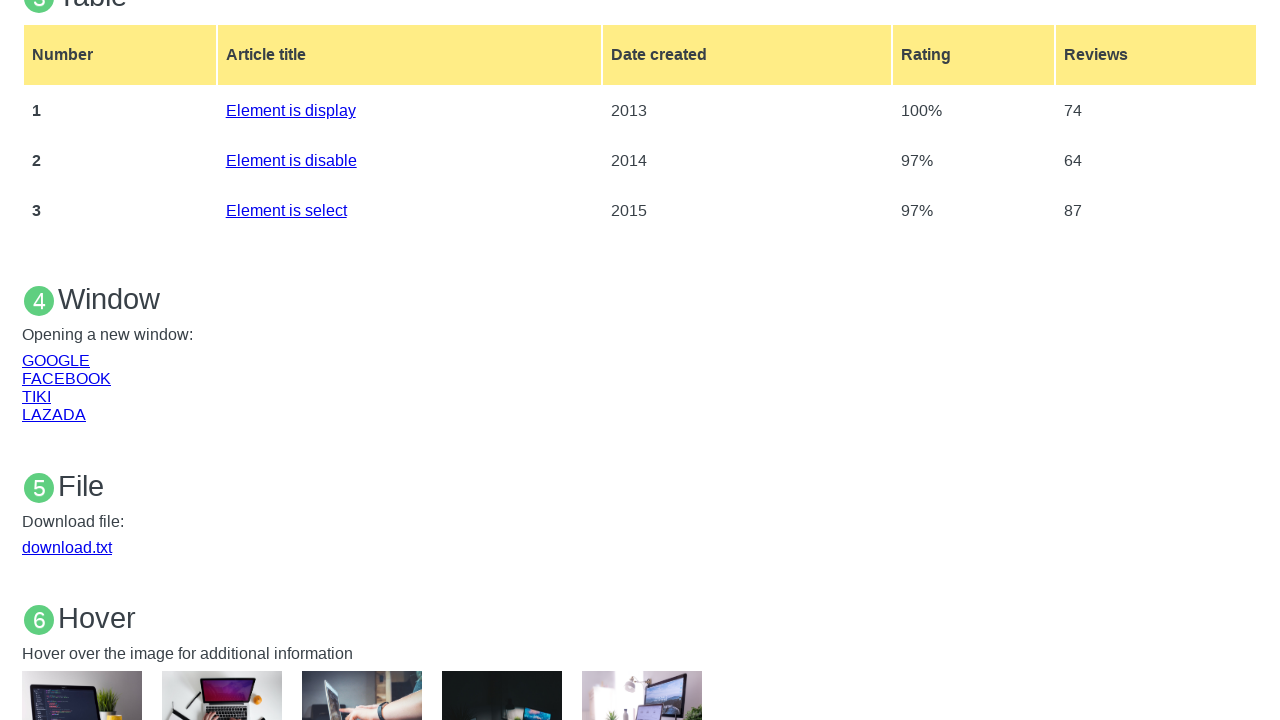

Verified Facebook page title: 
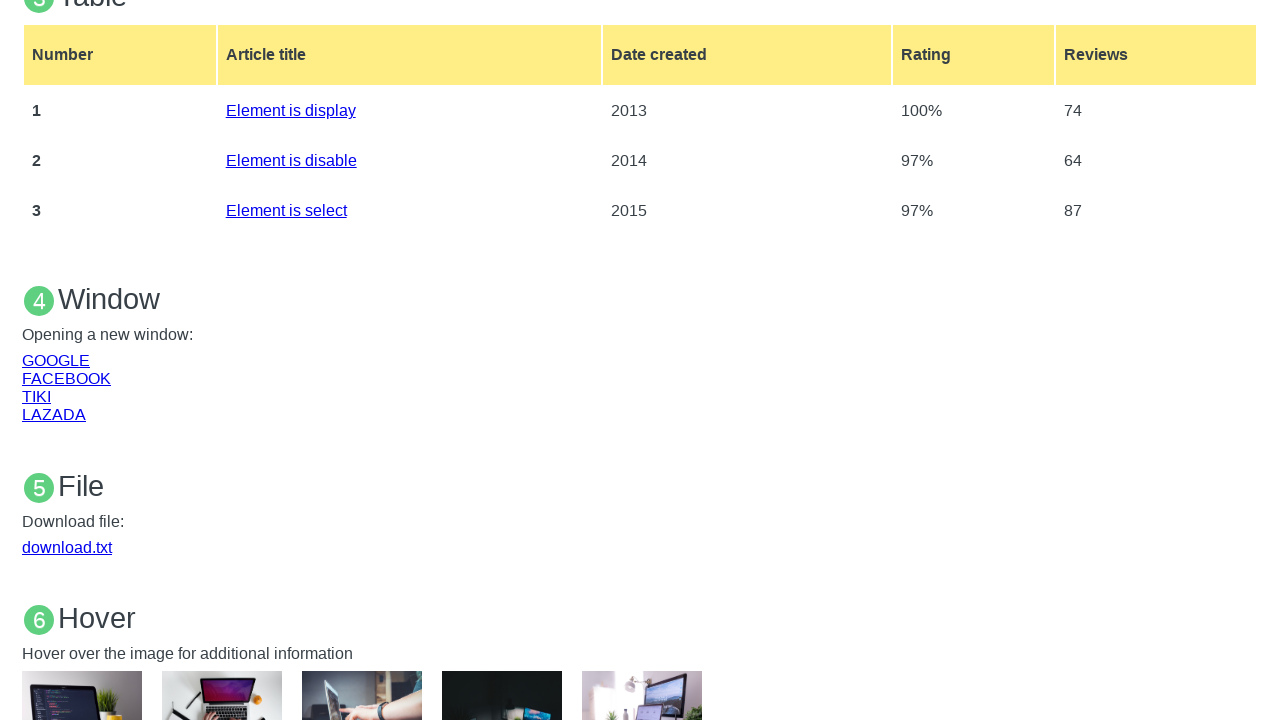

Switched back to original page
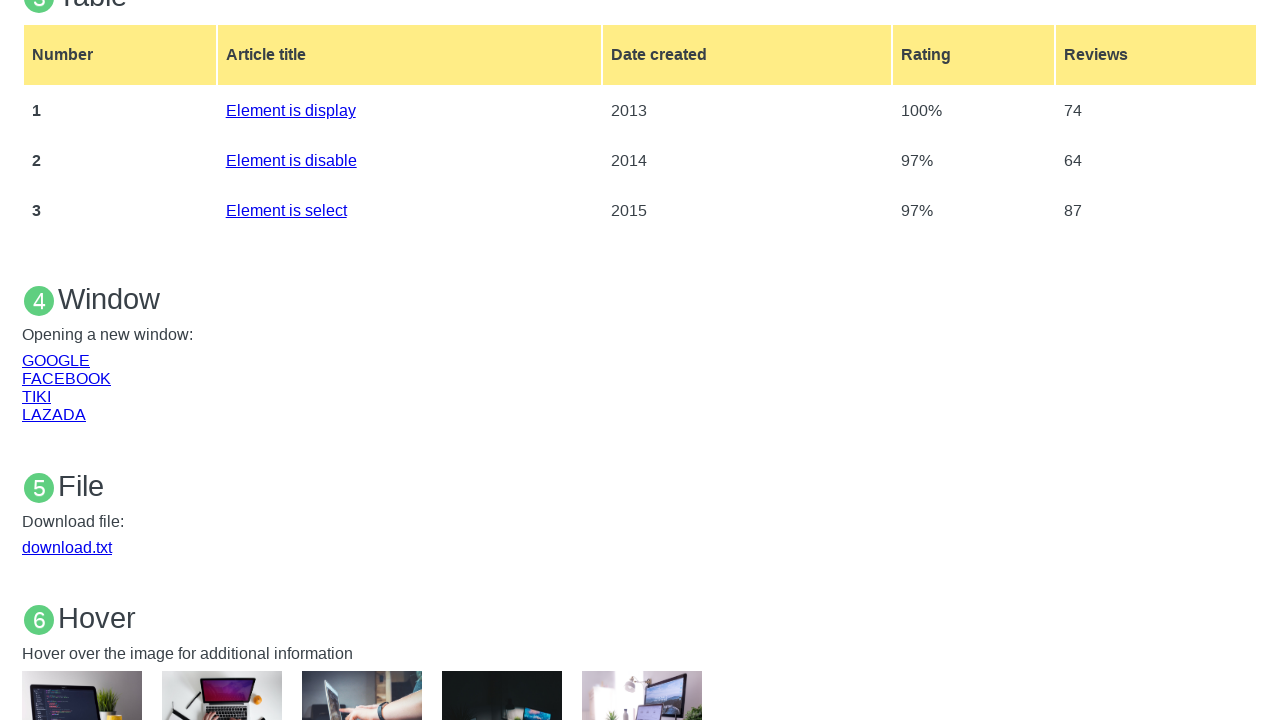

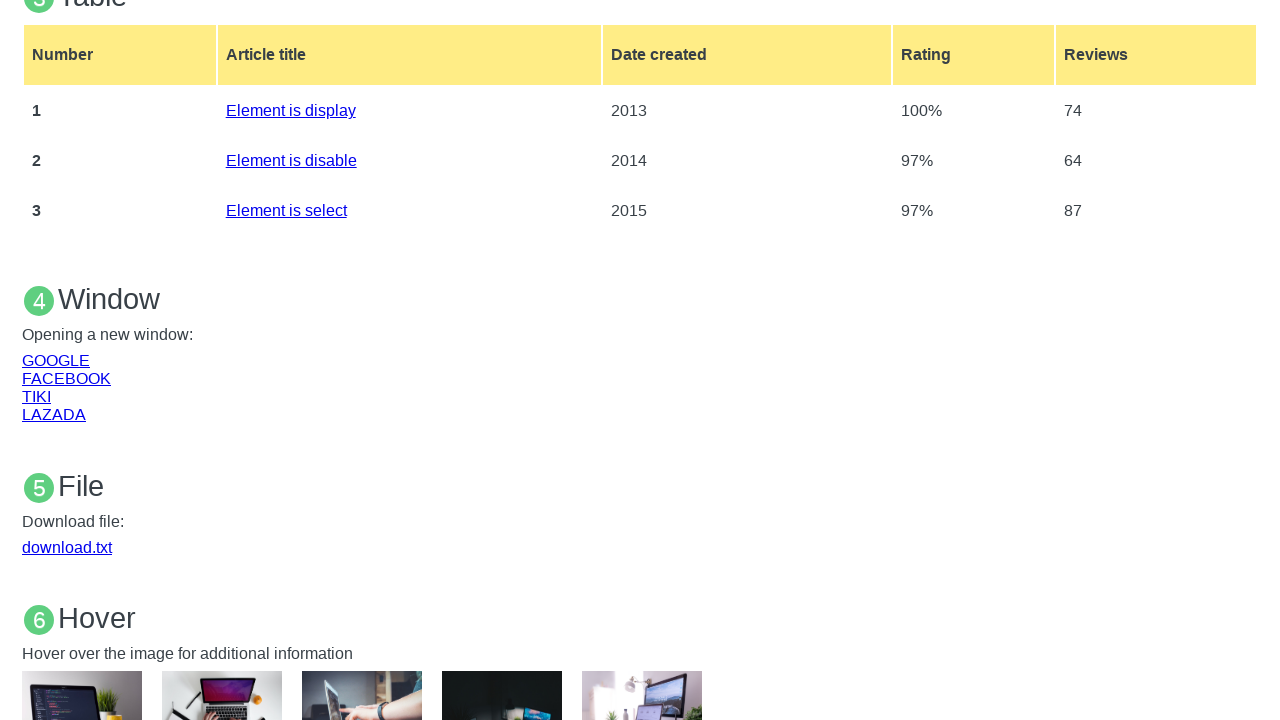